Tests a jQuery dropdown combo tree by clicking on the input box and selecting multiple choices from the dropdown menu

Starting URL: https://www.jqueryscript.net/demo/Drop-Down-Combo-Tree/

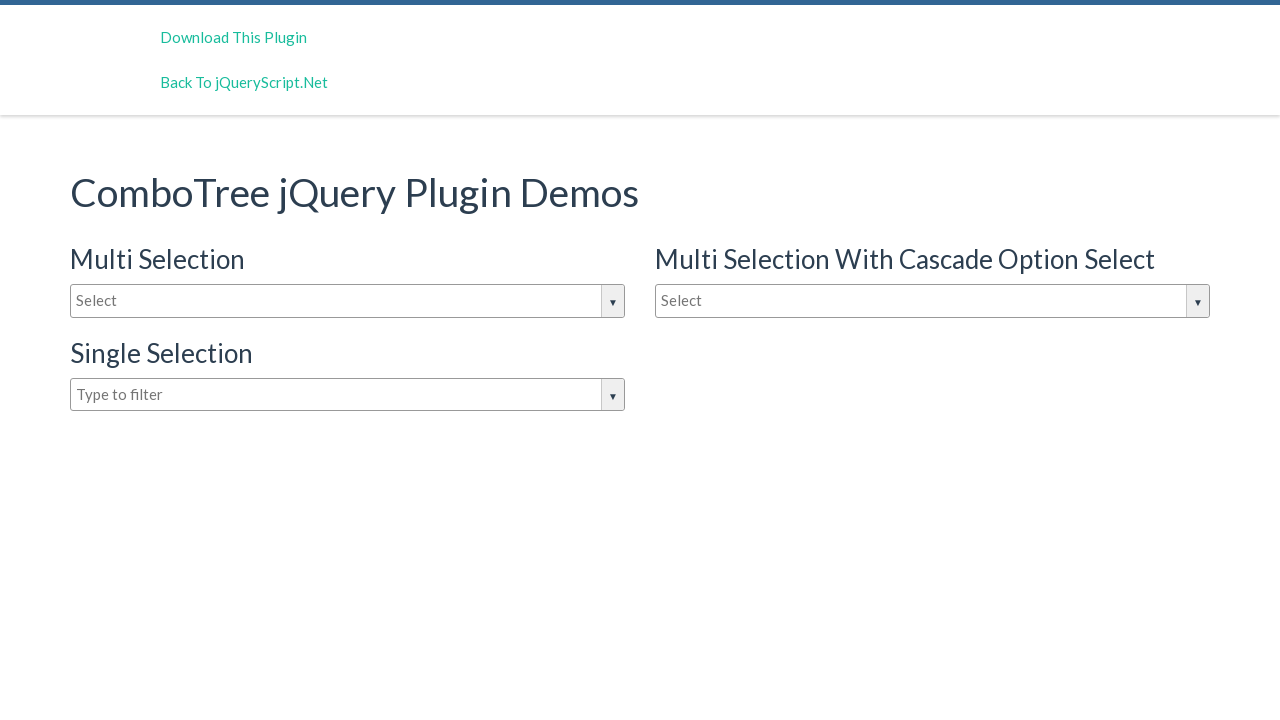

Clicked on the dropdown input box to open it at (348, 301) on #justAnInputBox
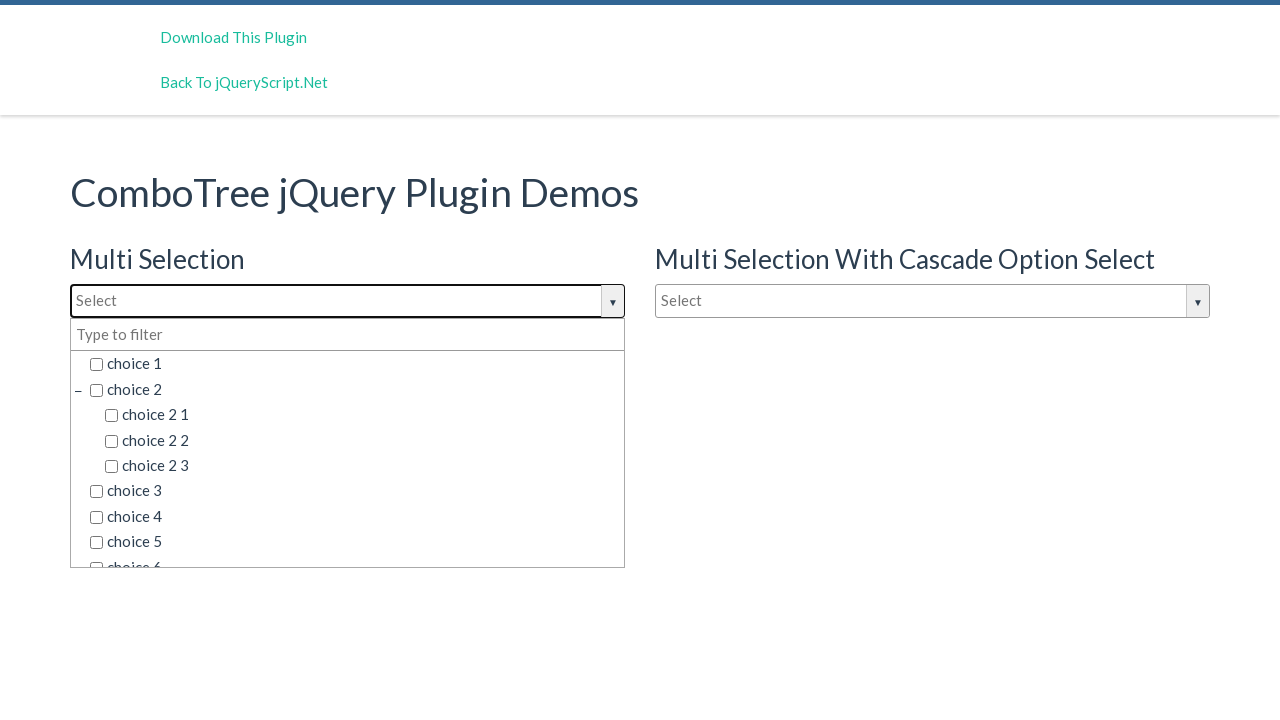

Dropdown options became visible
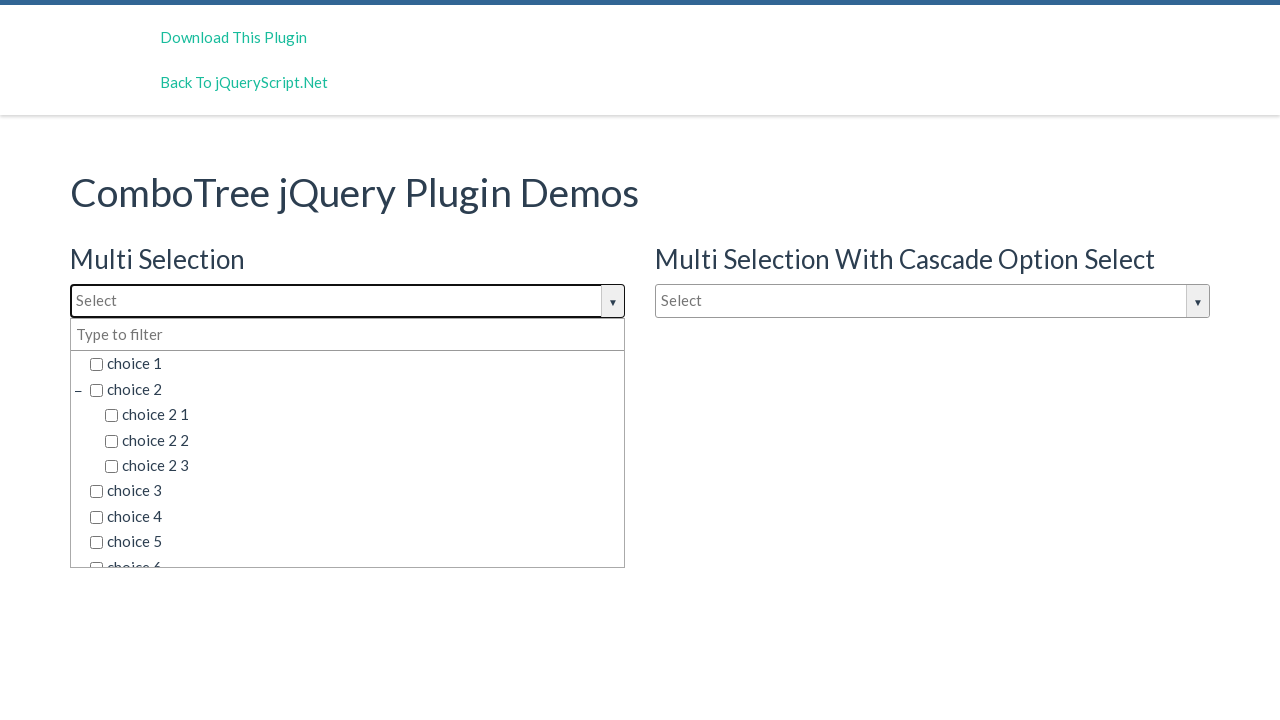

Retrieved all choice elements from the dropdown
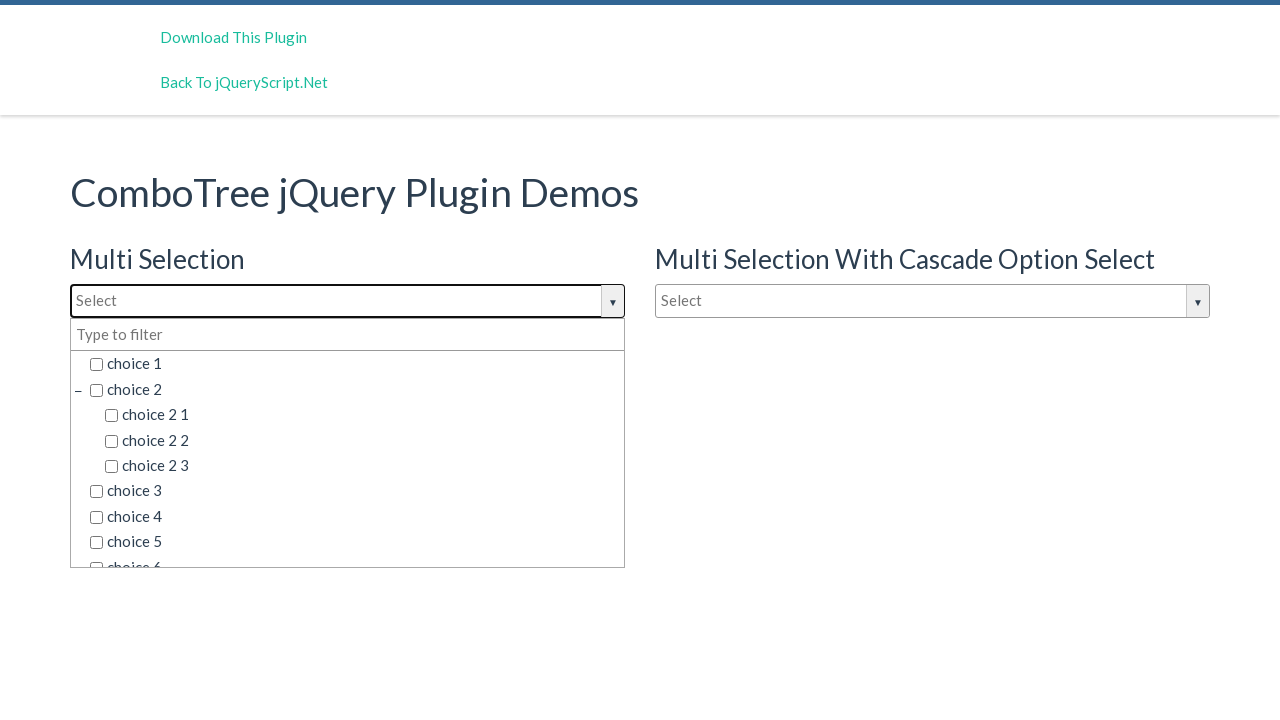

Clicked on choice: 'choice 2 3'
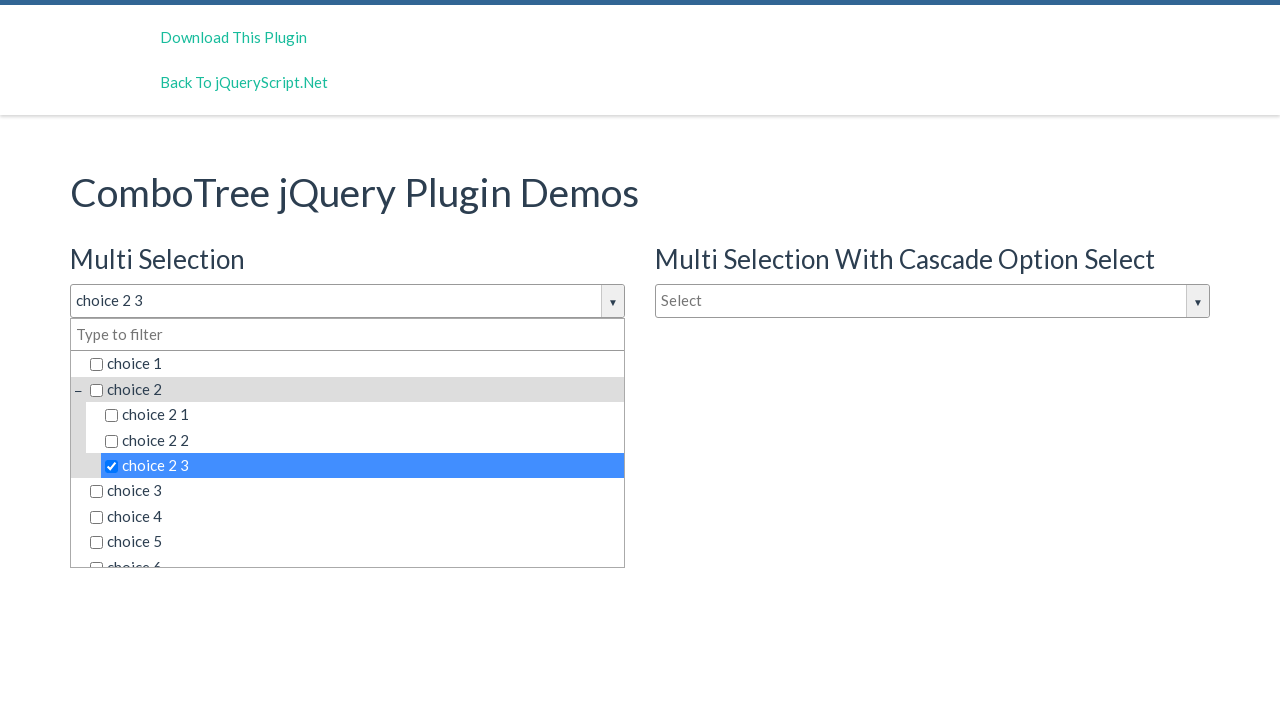

Clicked on choice: 'choice 4'
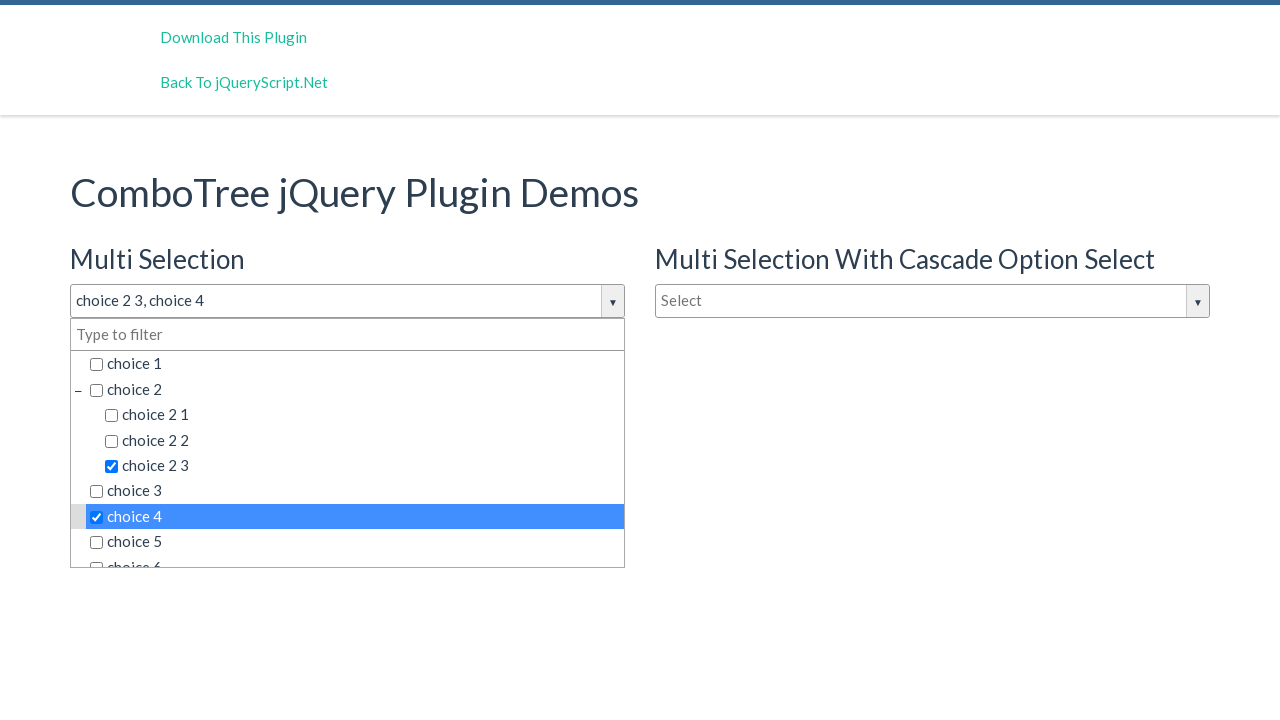

Clicked on choice: 'choice 6 2 1'
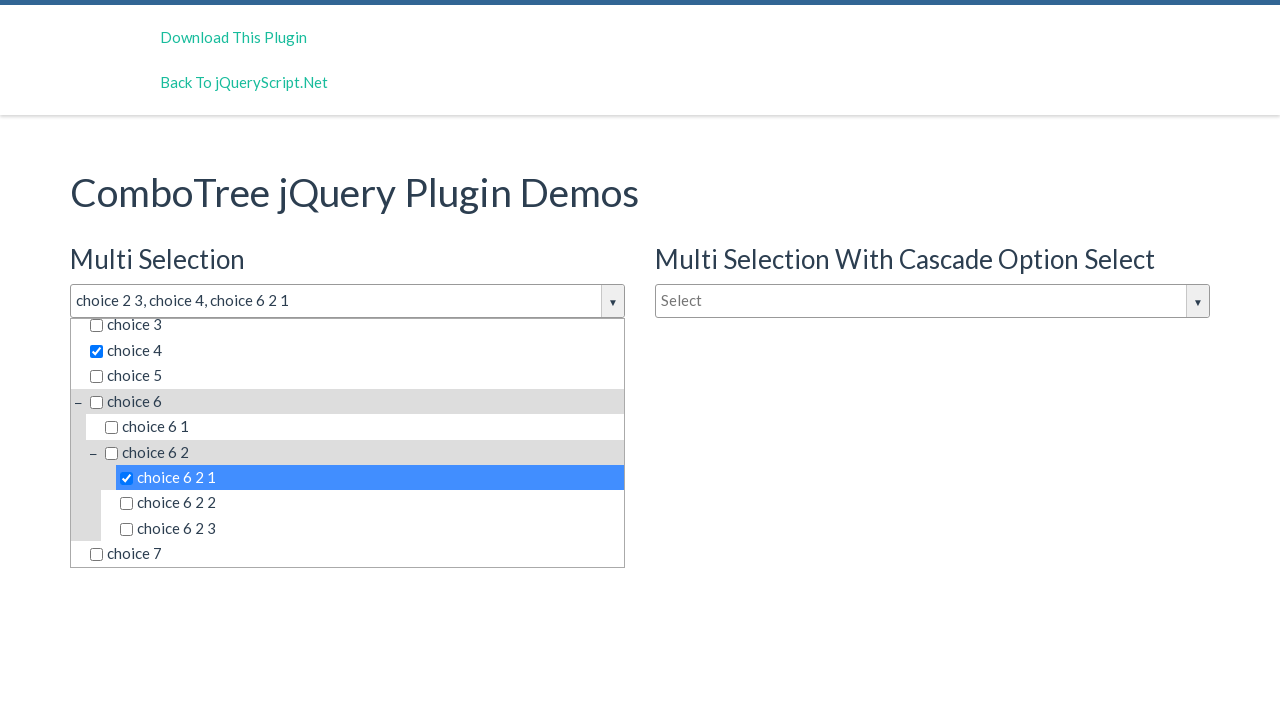

Clicked on choice: 'choice 6 2 2'
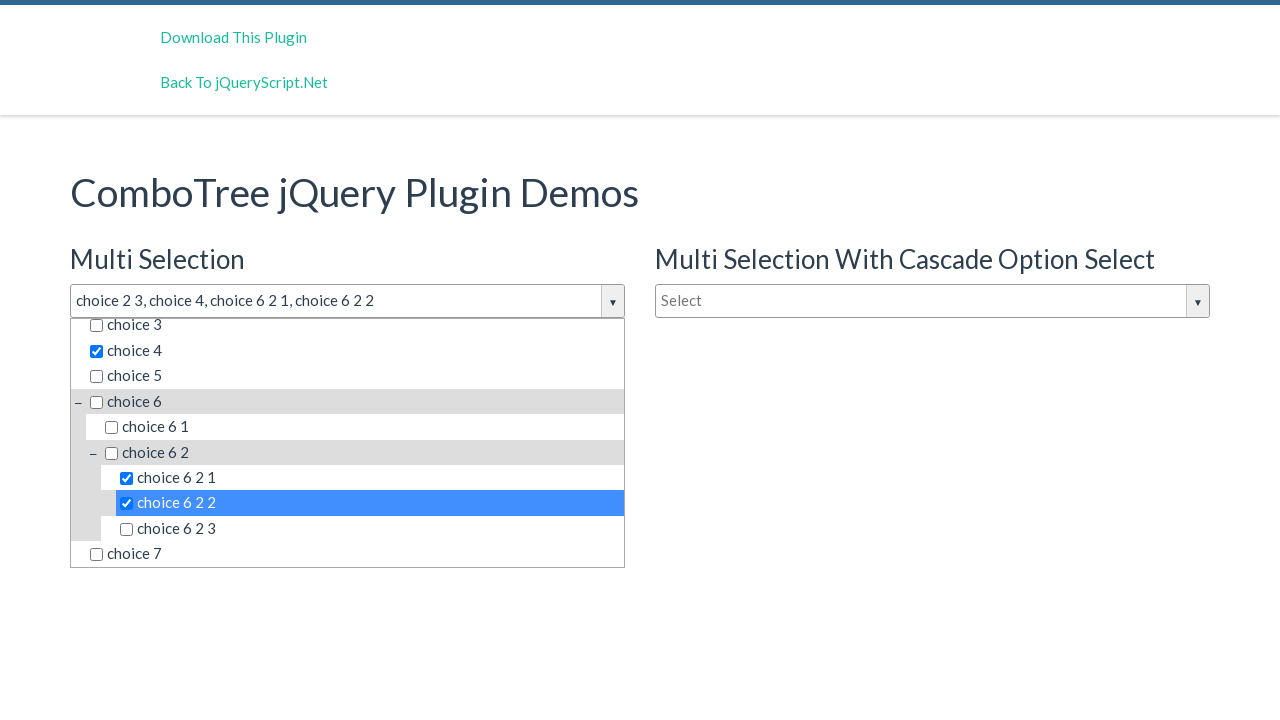

Clicked on choice: 'choice 7'
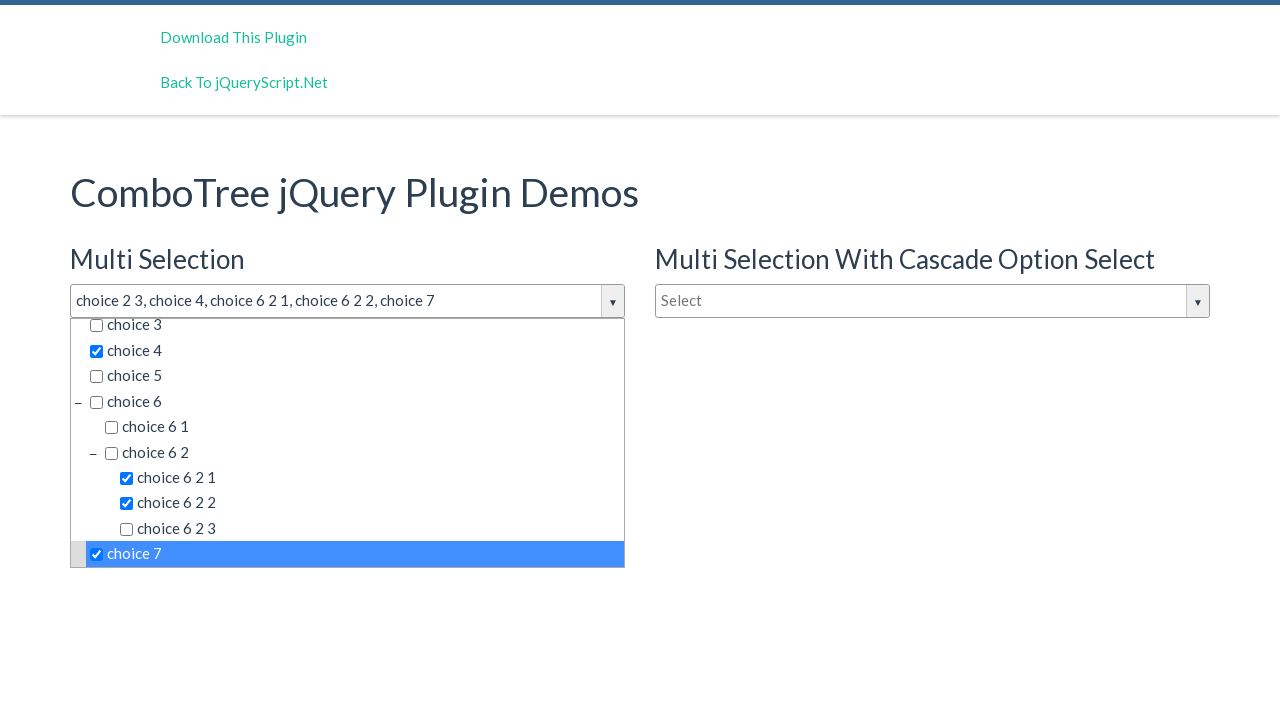

All requested choices have been selected
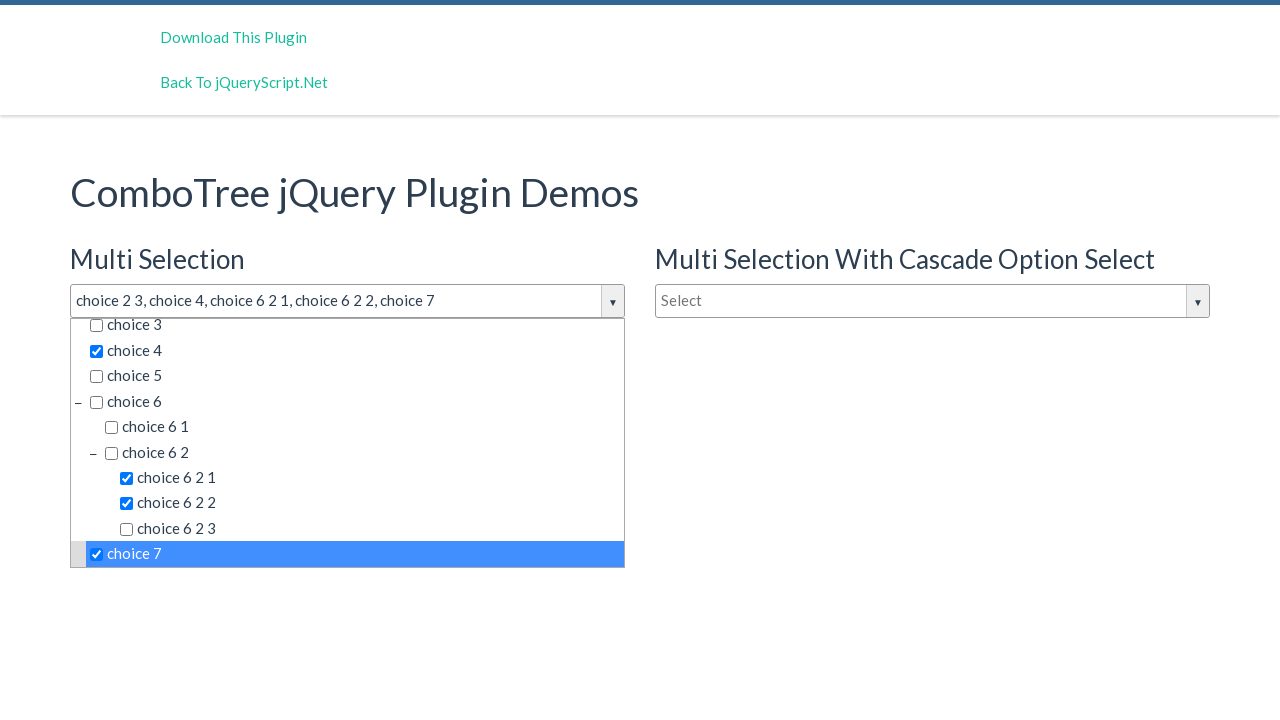

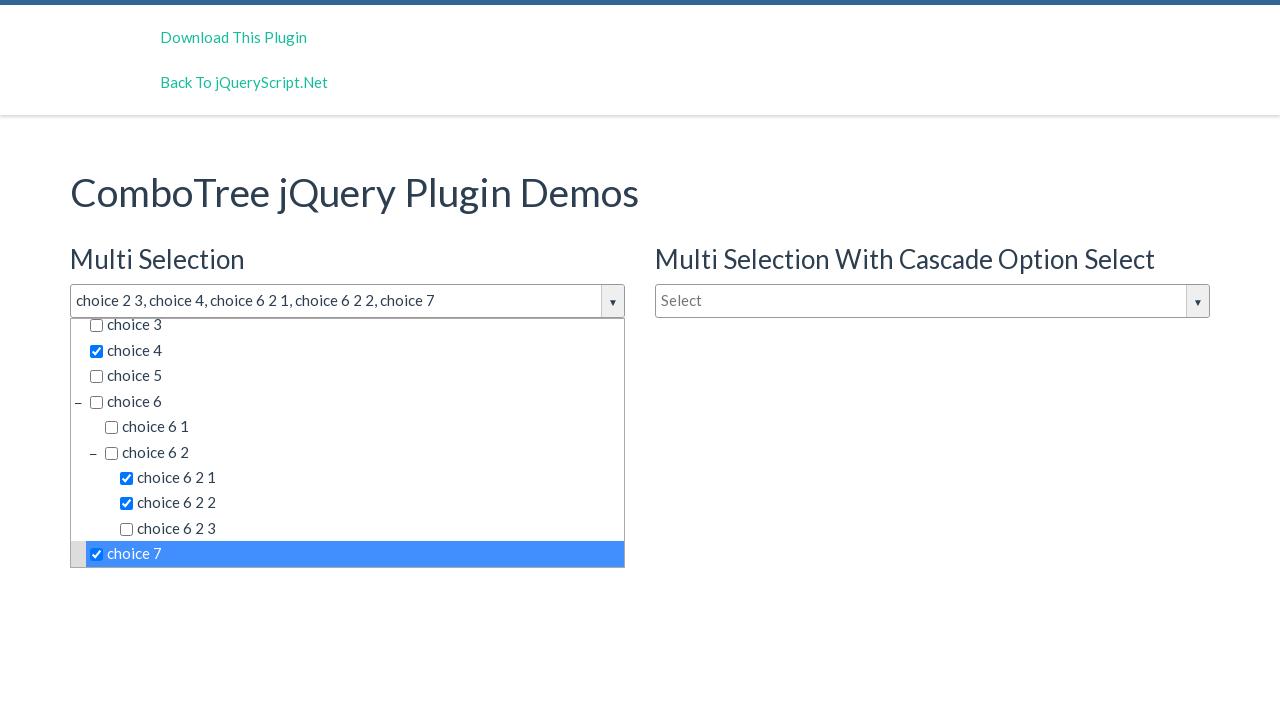